Tests double-click functionality on W3Schools demo page by double-clicking an element and verifying its style changes to red

Starting URL: https://www.w3schools.com/tags/tryit.asp?filename=tryhtml5_ev_ondblclick2

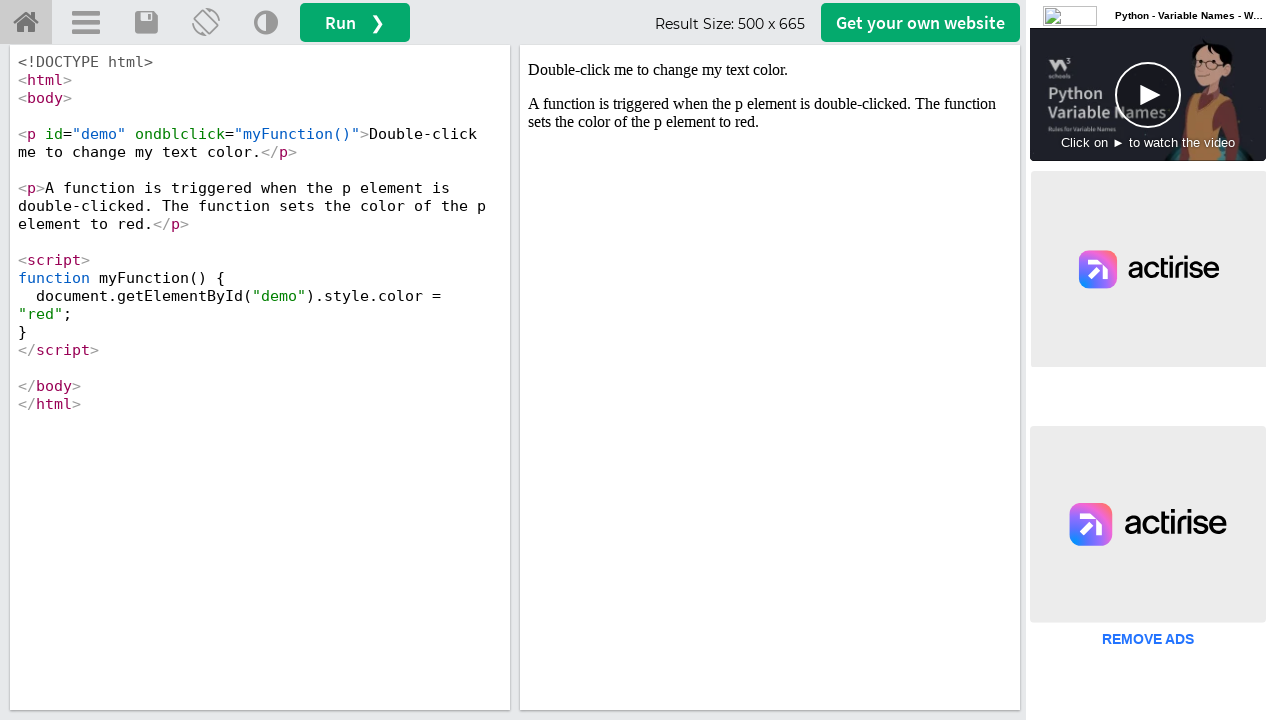

Located iframe containing the demo
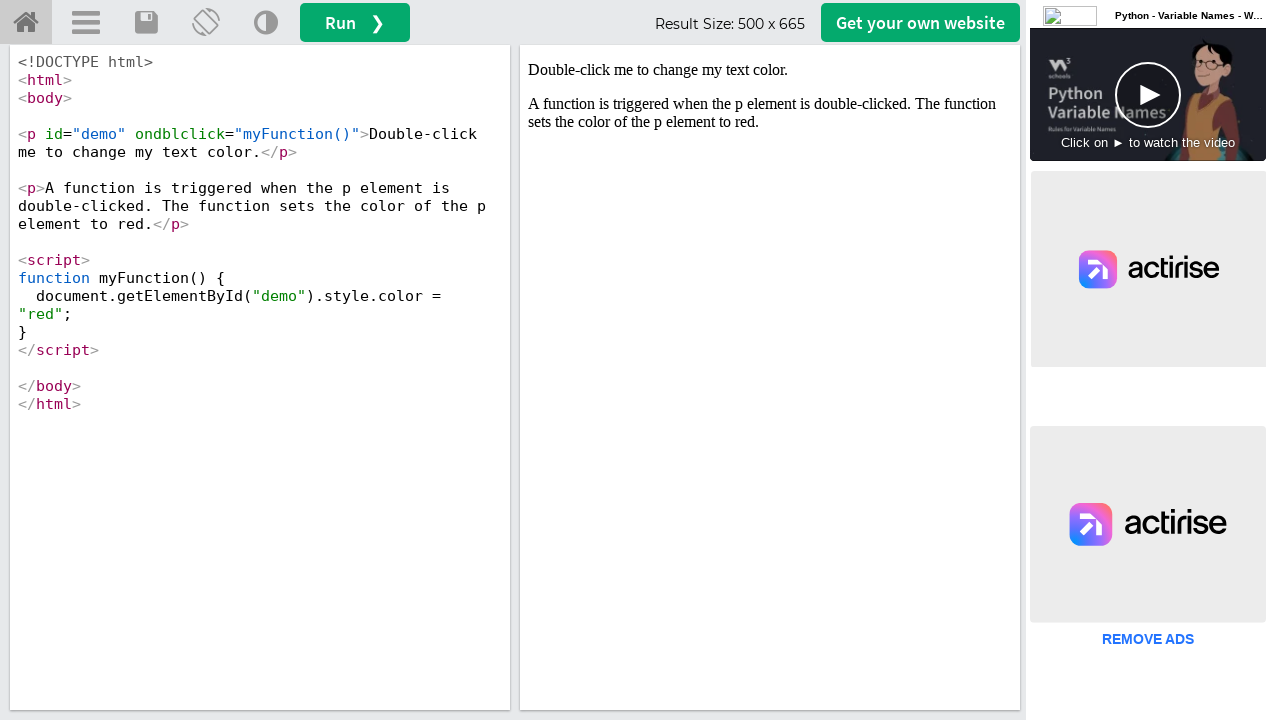

Located paragraph element with id 'demo' to double-click
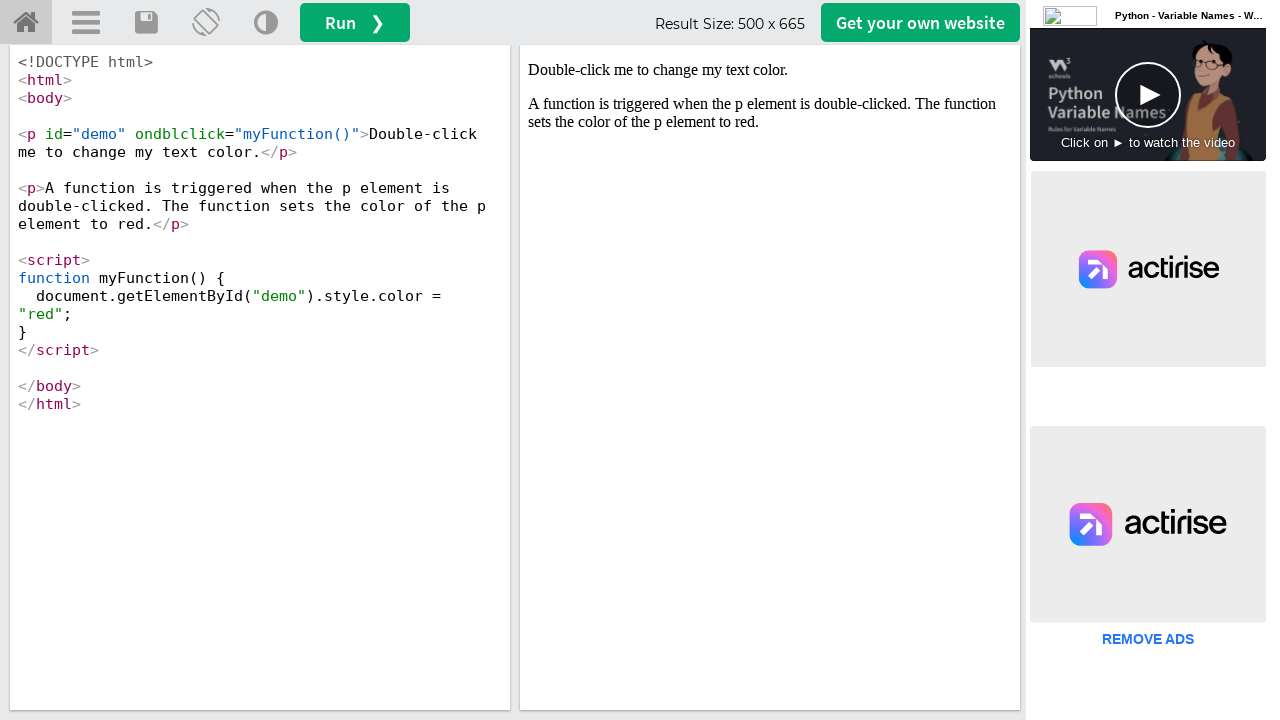

Double-clicked the paragraph element at (770, 70) on iframe[id='iframeResult'] >> internal:control=enter-frame >> p#demo
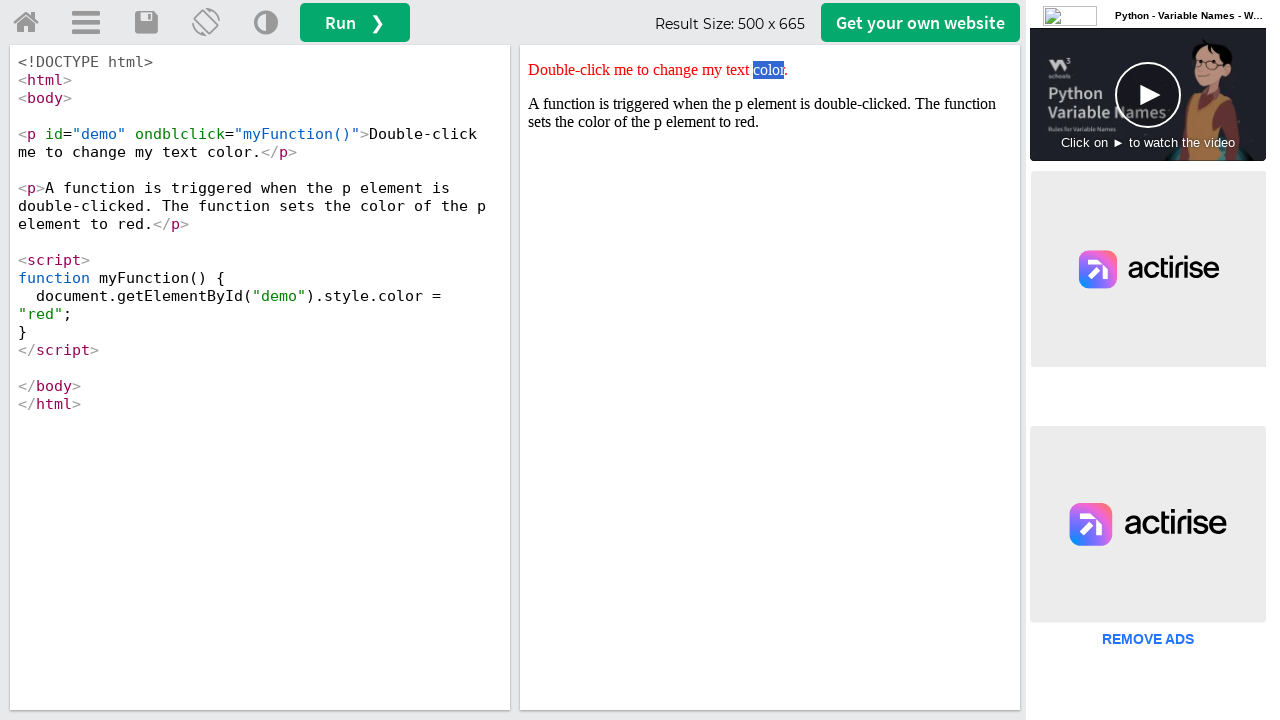

Retrieved style attribute from element after double-click
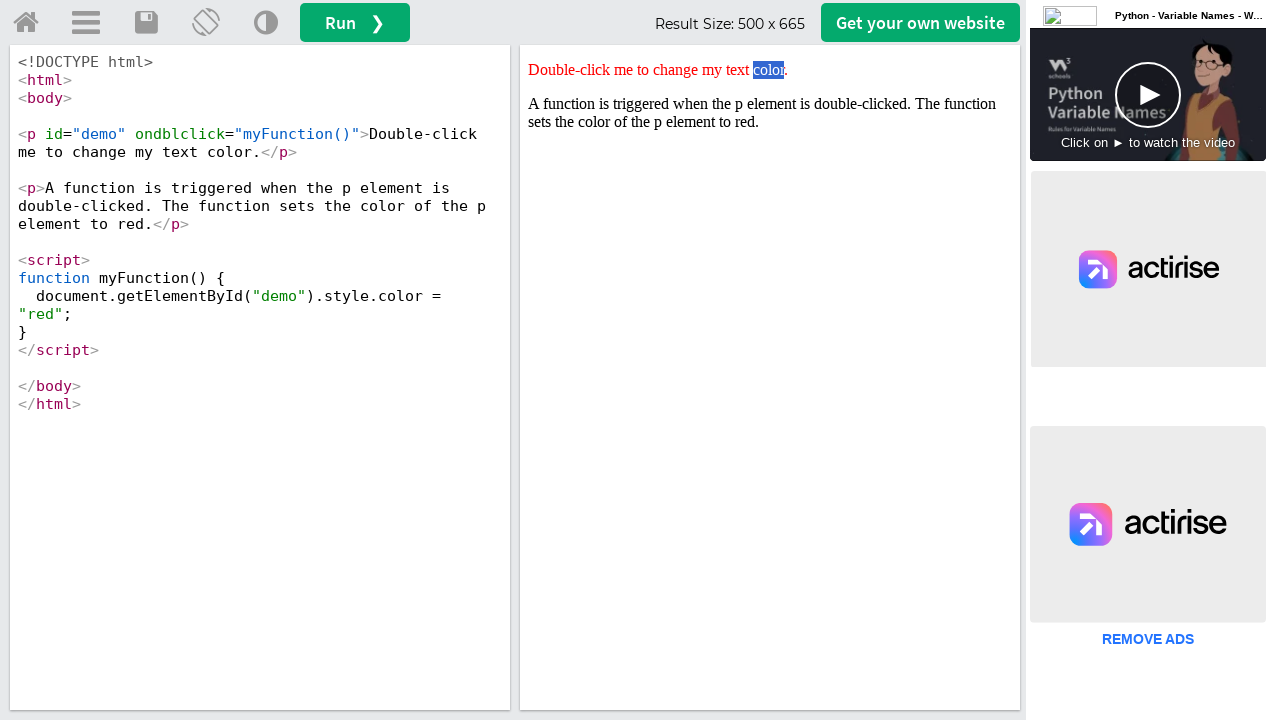

Verified style attribute contains 'red' - test passed
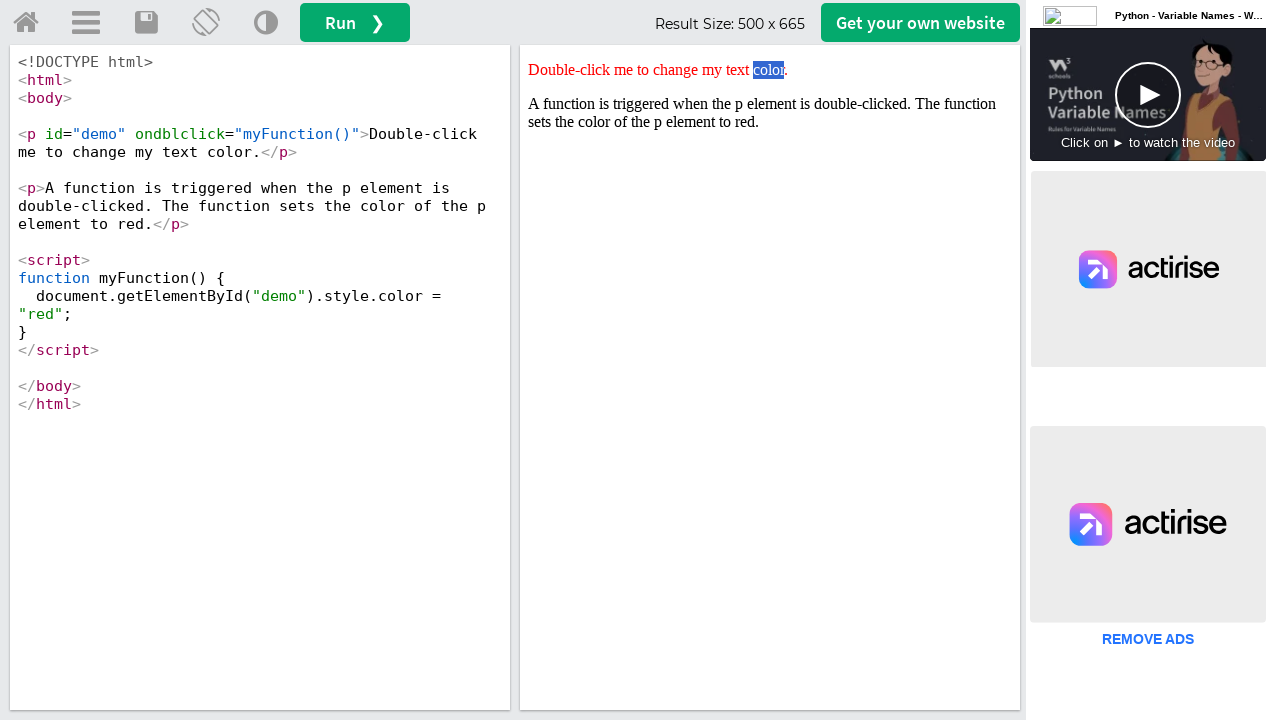

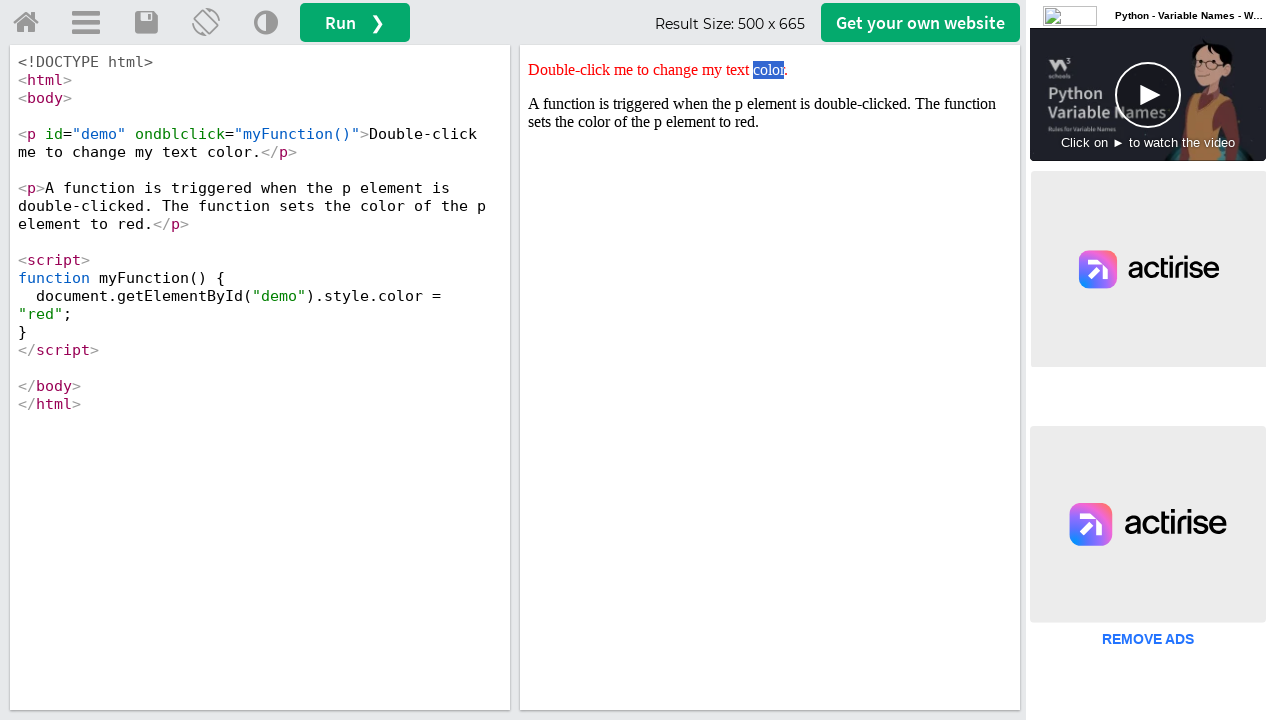